Tests password field validation by clicking login without entering credentials and handling the alert

Starting URL: https://www.demoblaze.com/

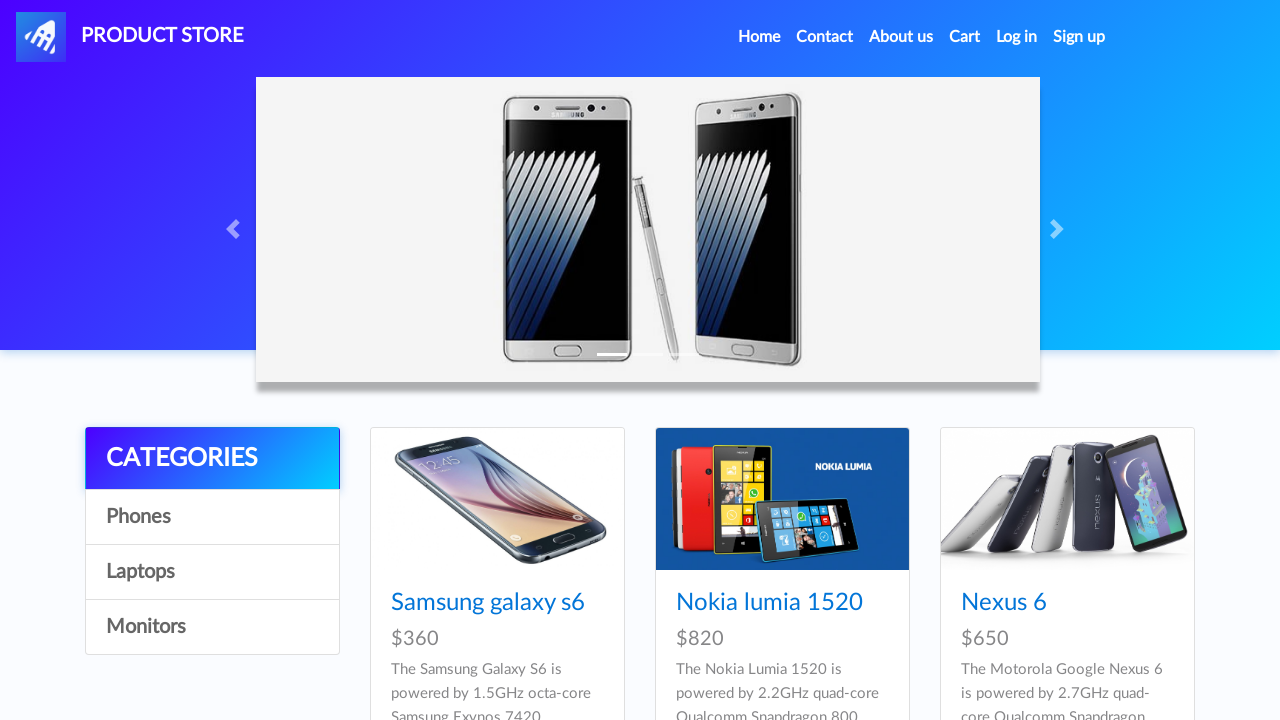

Clicked Login link to open login modal at (1017, 37) on a#login2
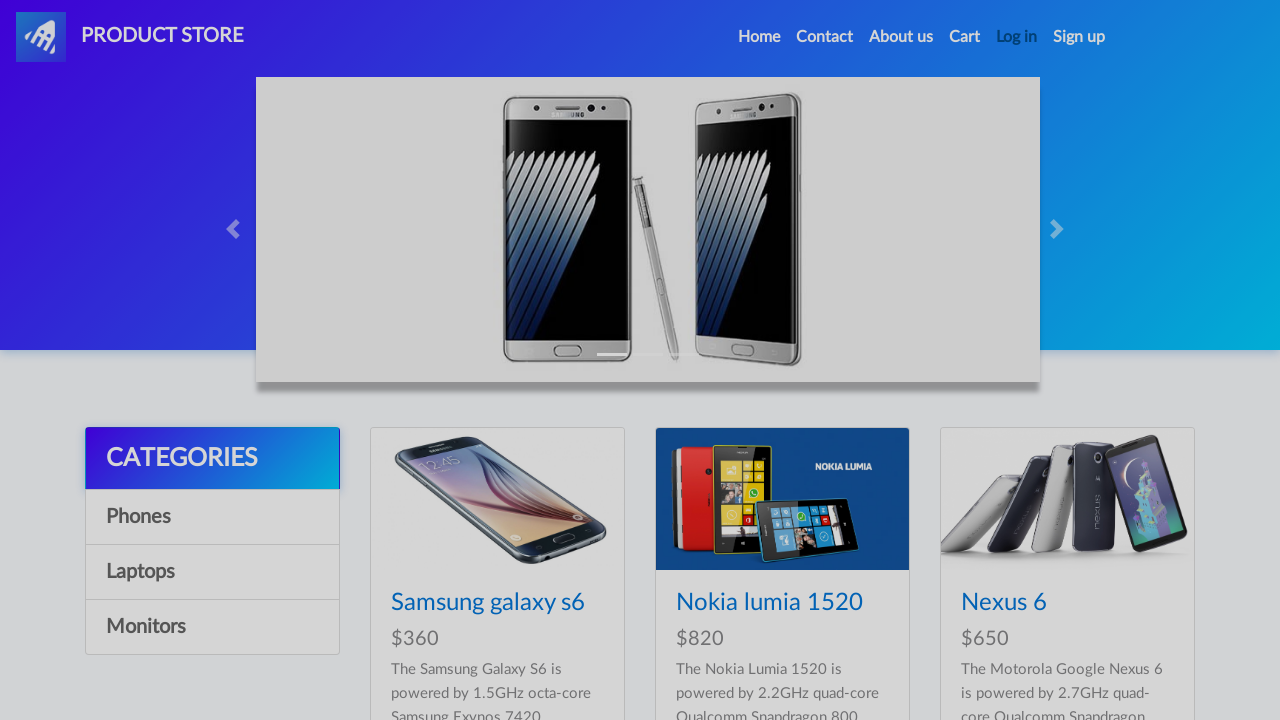

Login button became visible
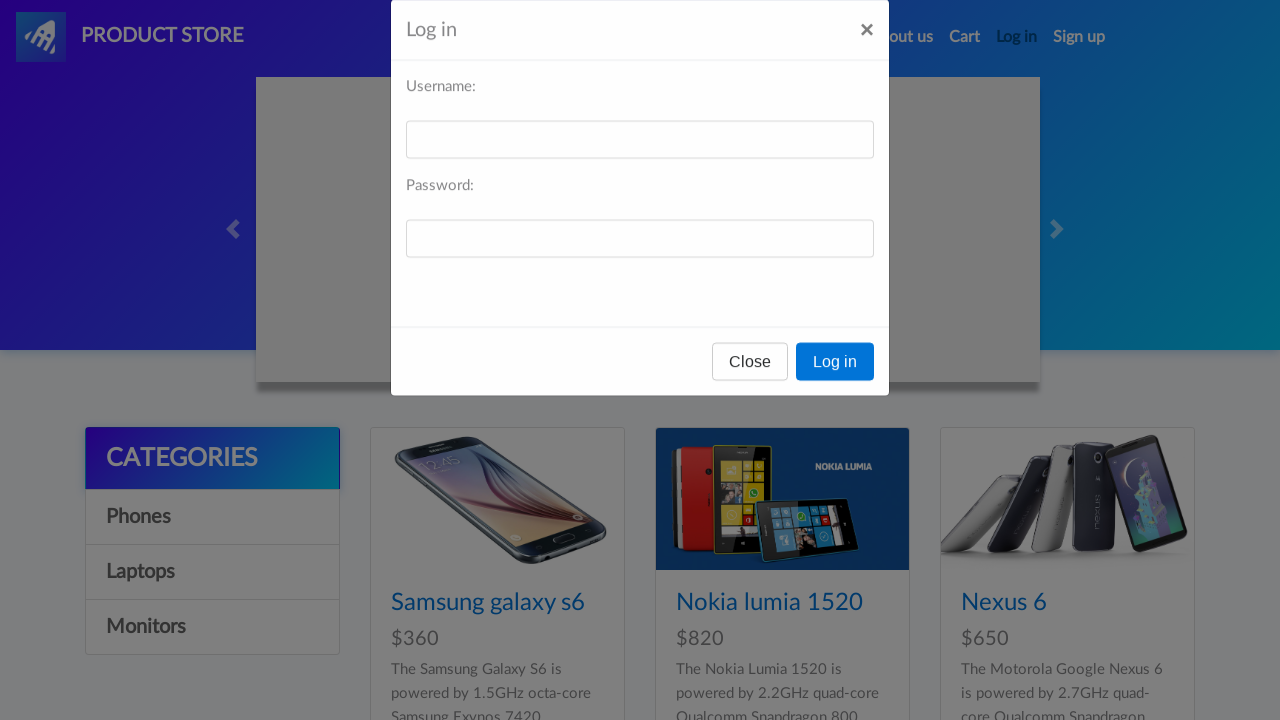

Clicked login button without entering credentials at (835, 393) on button[onclick='logIn()']
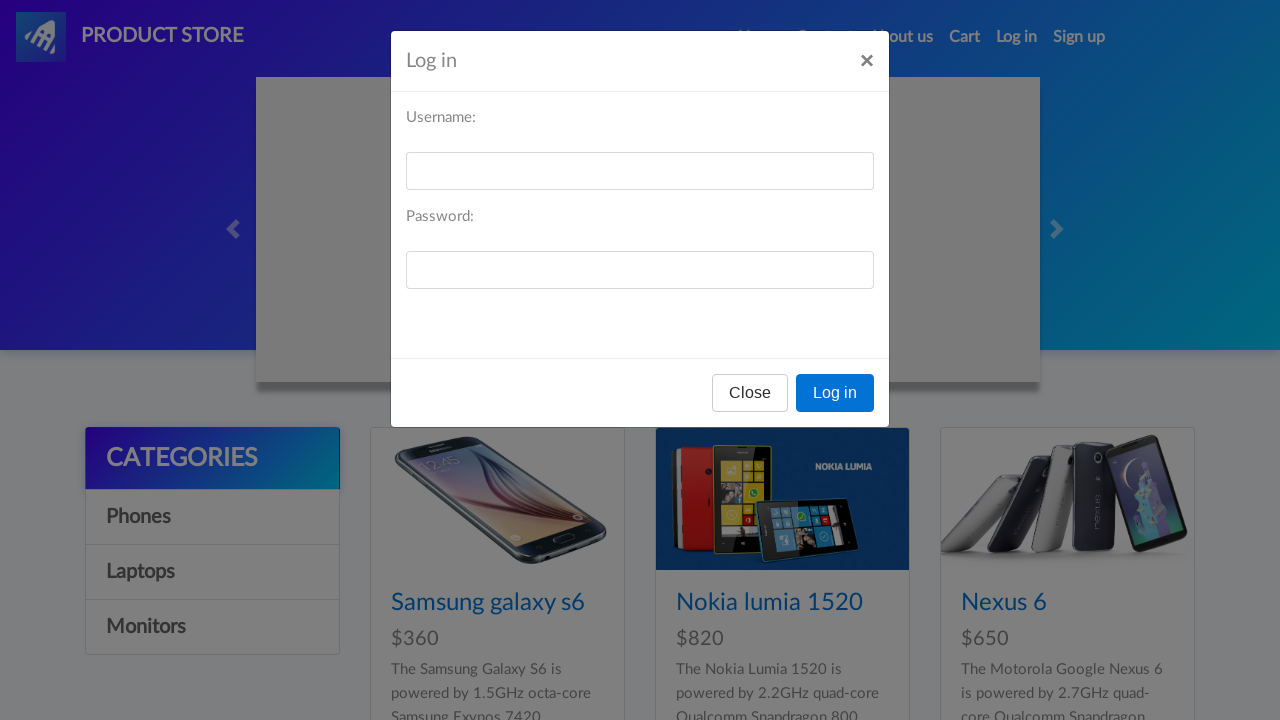

Alert dialog handler registered and accepted alert
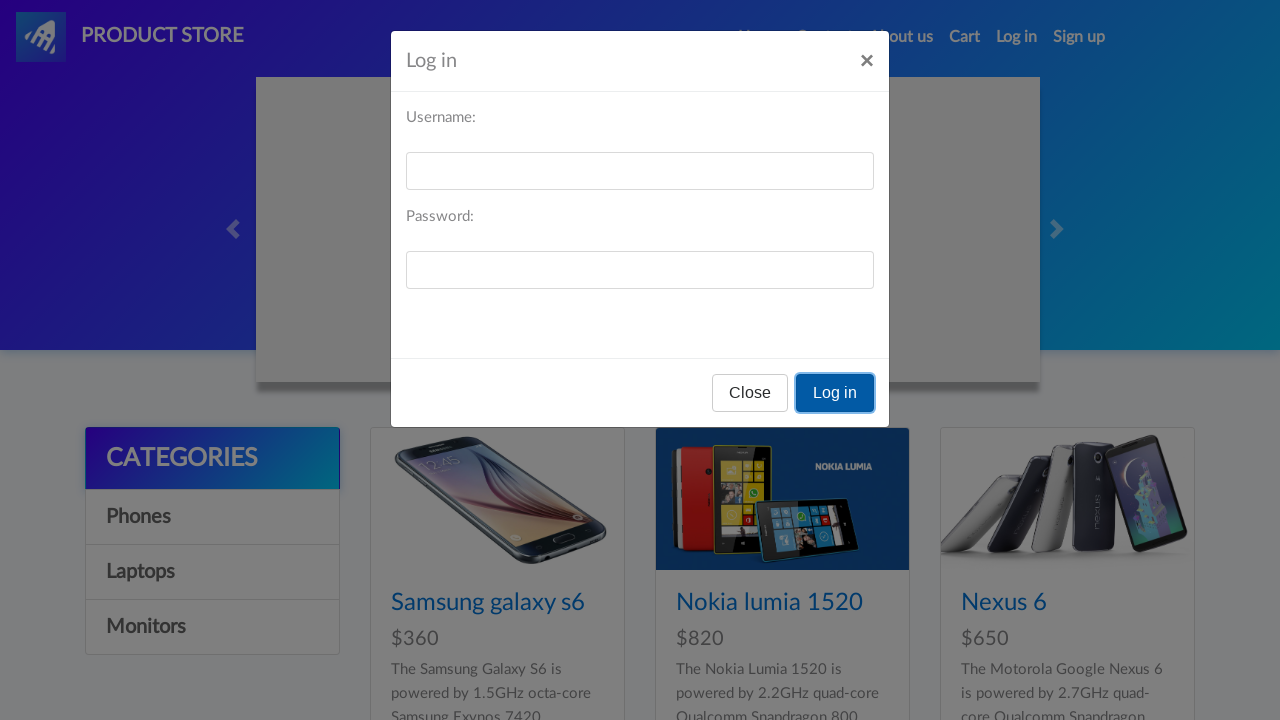

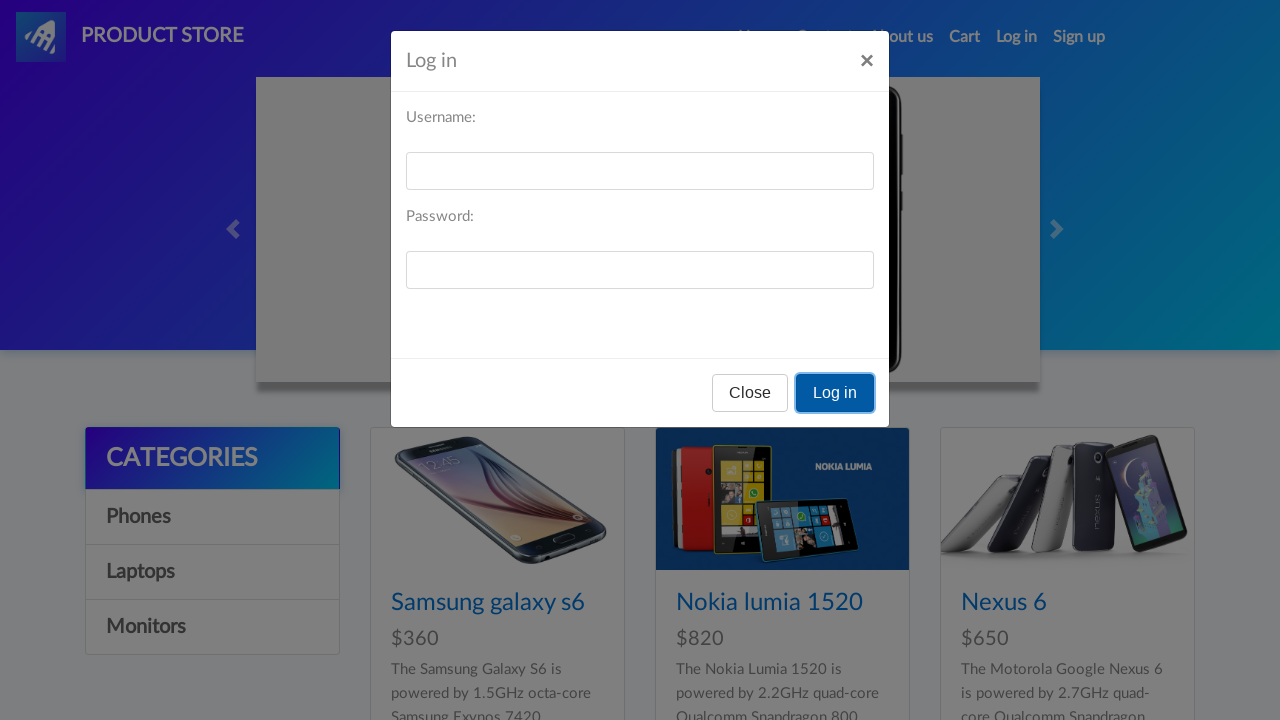